Performs a drag and drop action from the draggable element to the droppable element

Starting URL: https://crossbrowsertesting.github.io/drag-and-drop

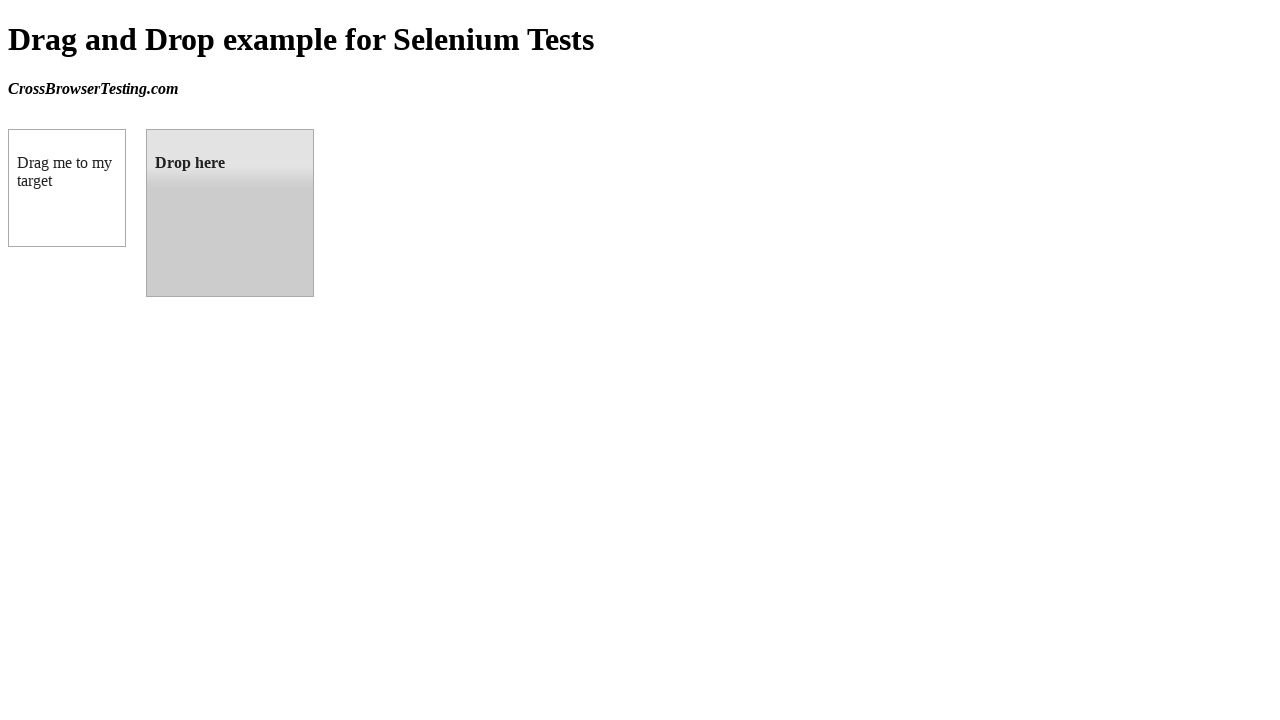

Navigated to drag and drop demo page
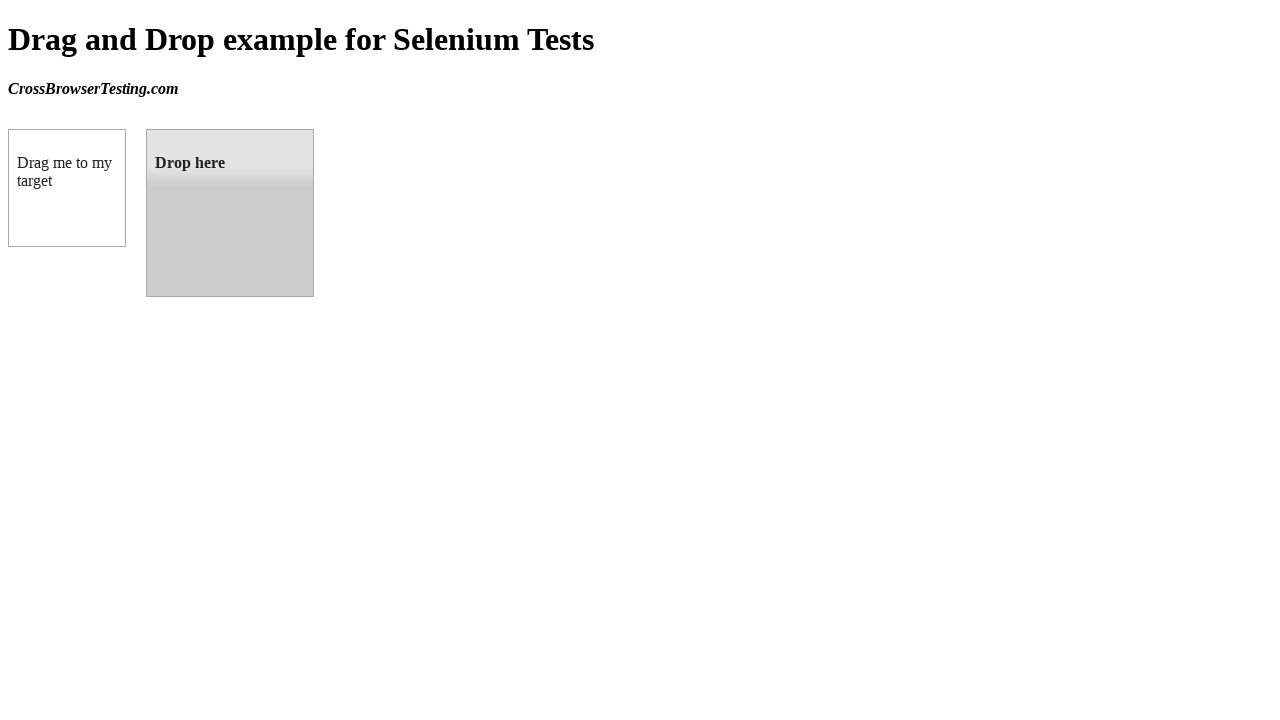

Located draggable element
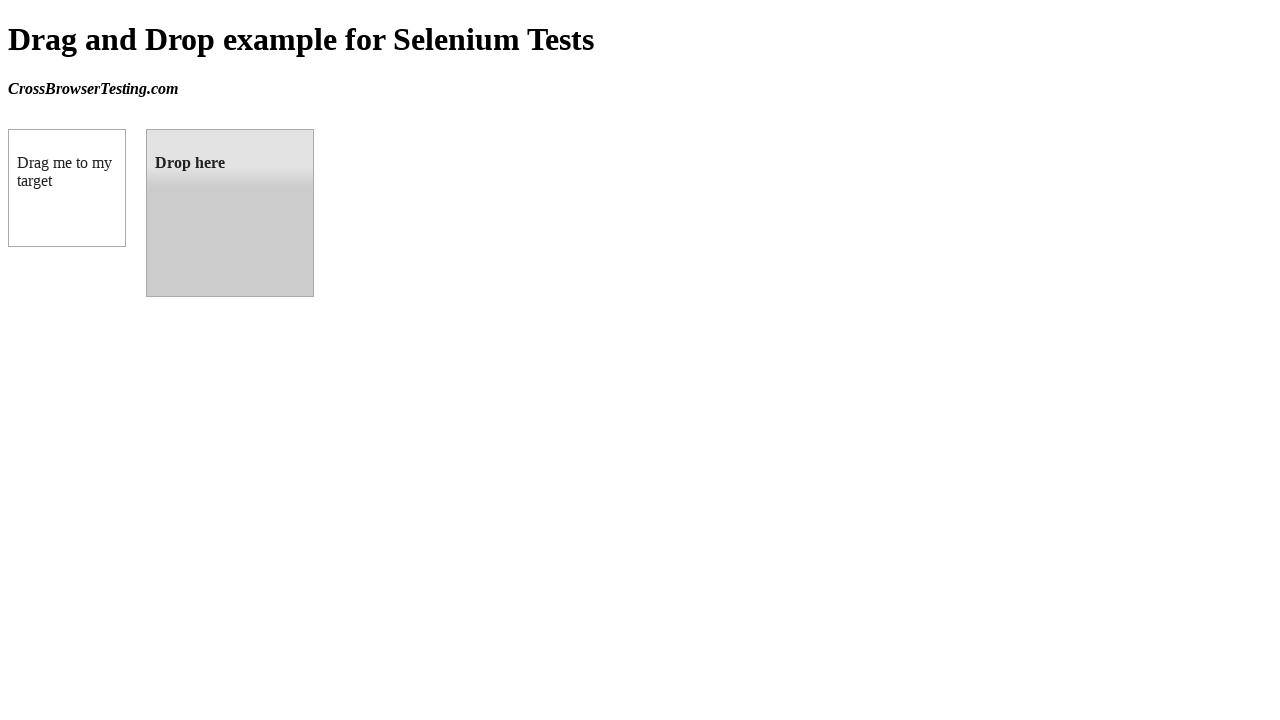

Located droppable element
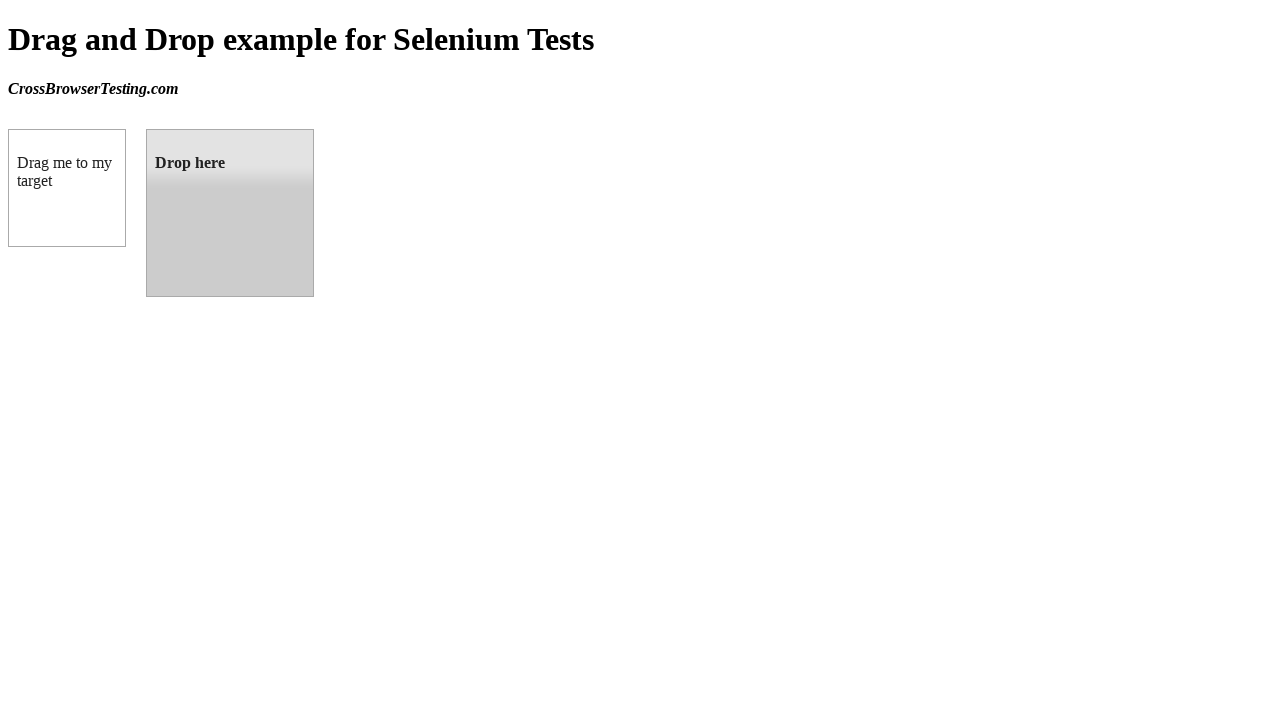

Performed drag and drop action from draggable to droppable element at (230, 213)
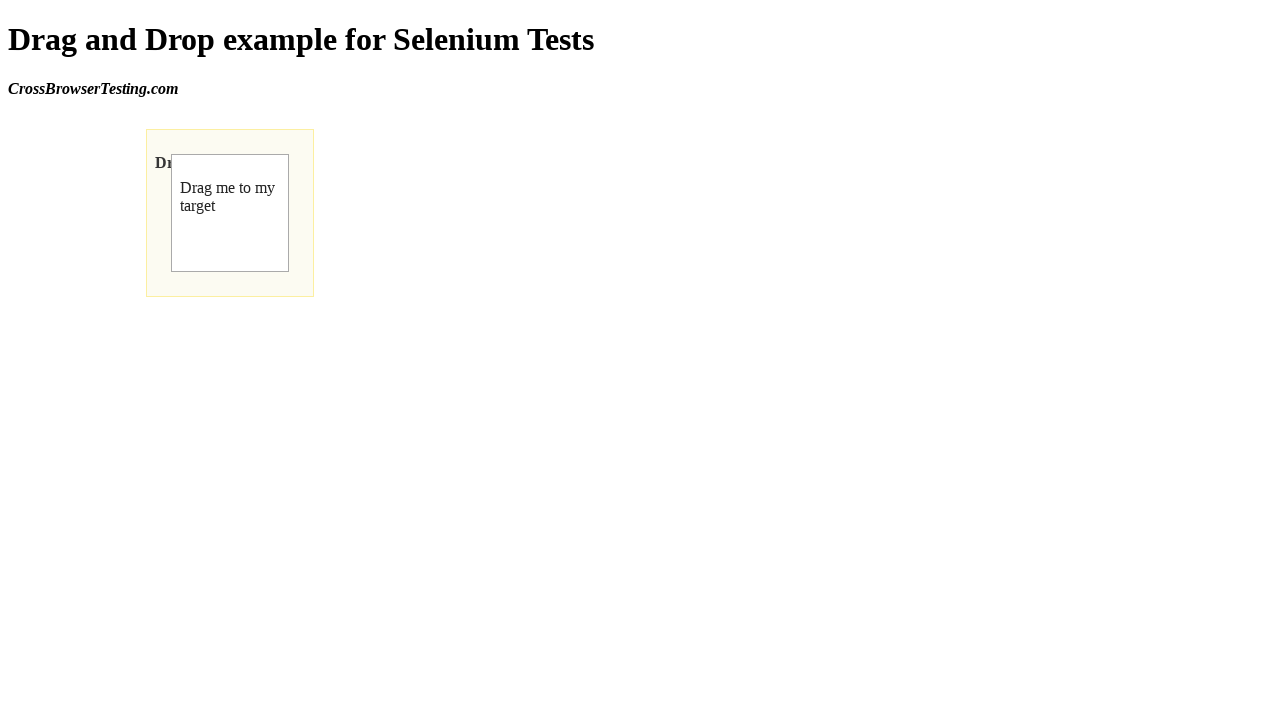

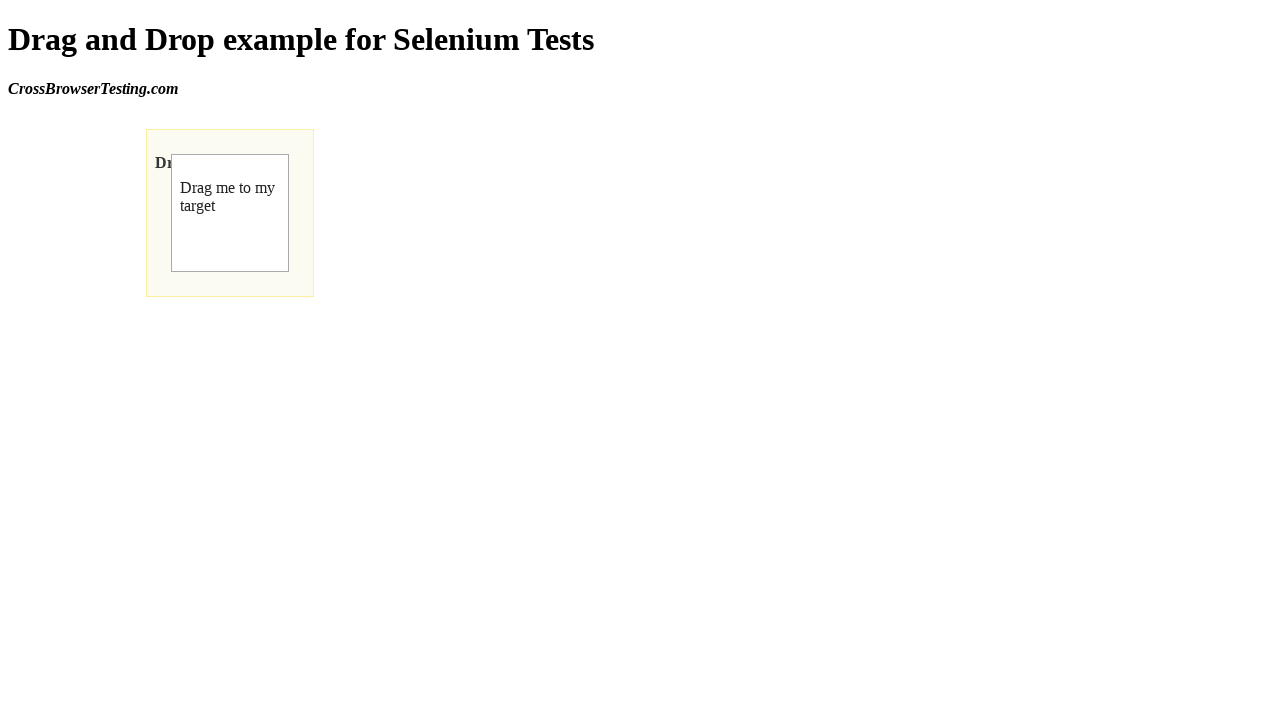